Visits a webpage and verifies it loads successfully with a status code less than 400

Starting URL: https://www.mikeodnis.dev

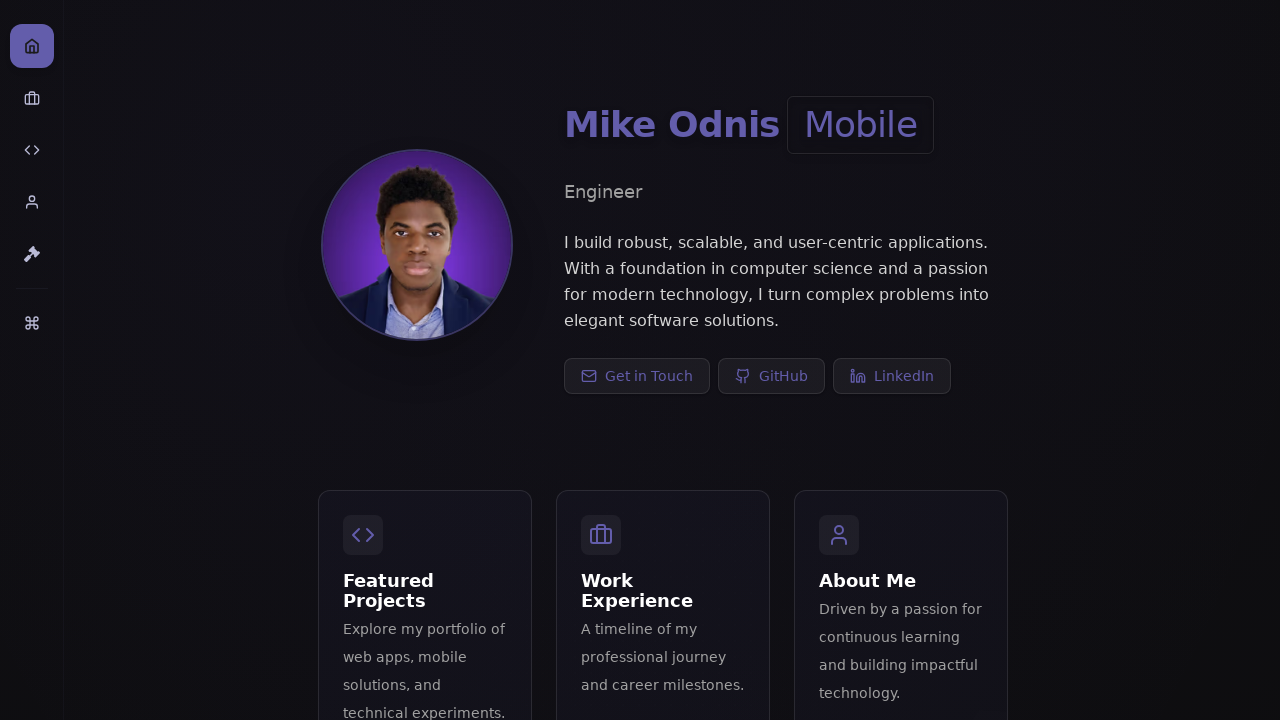

Waited for page to reach domcontentloaded state at https://www.mikeodnis.dev
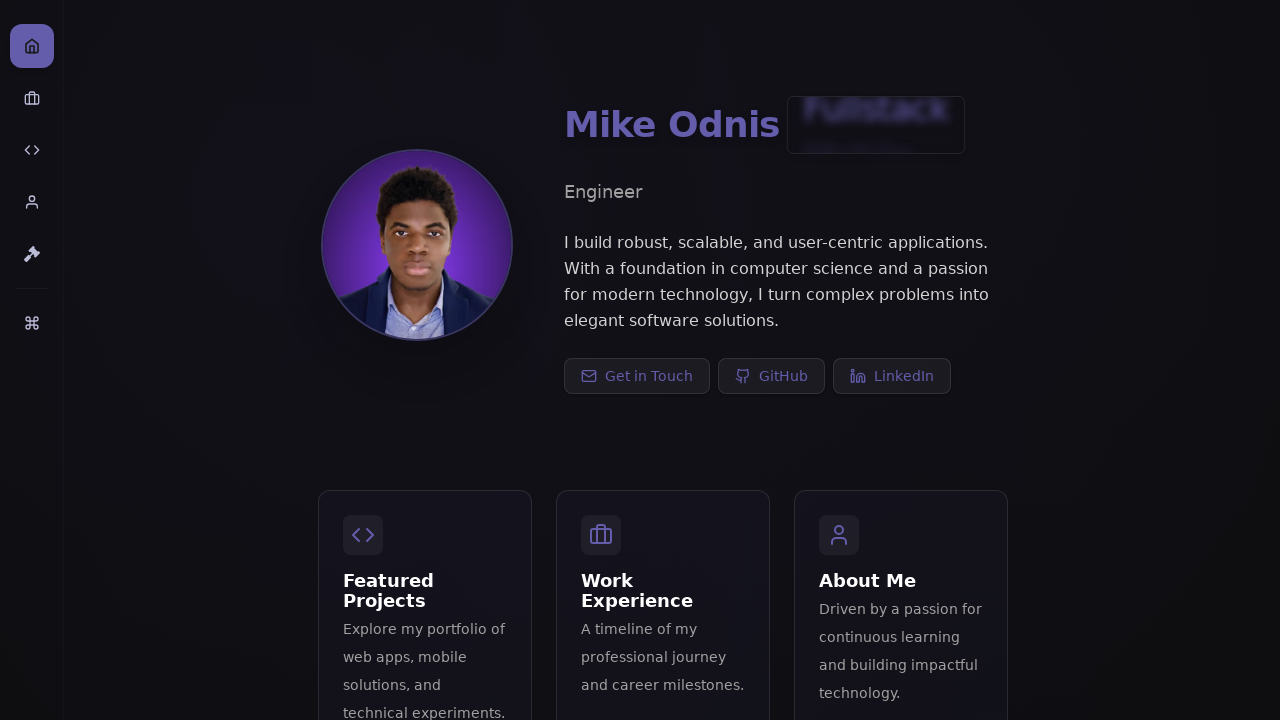

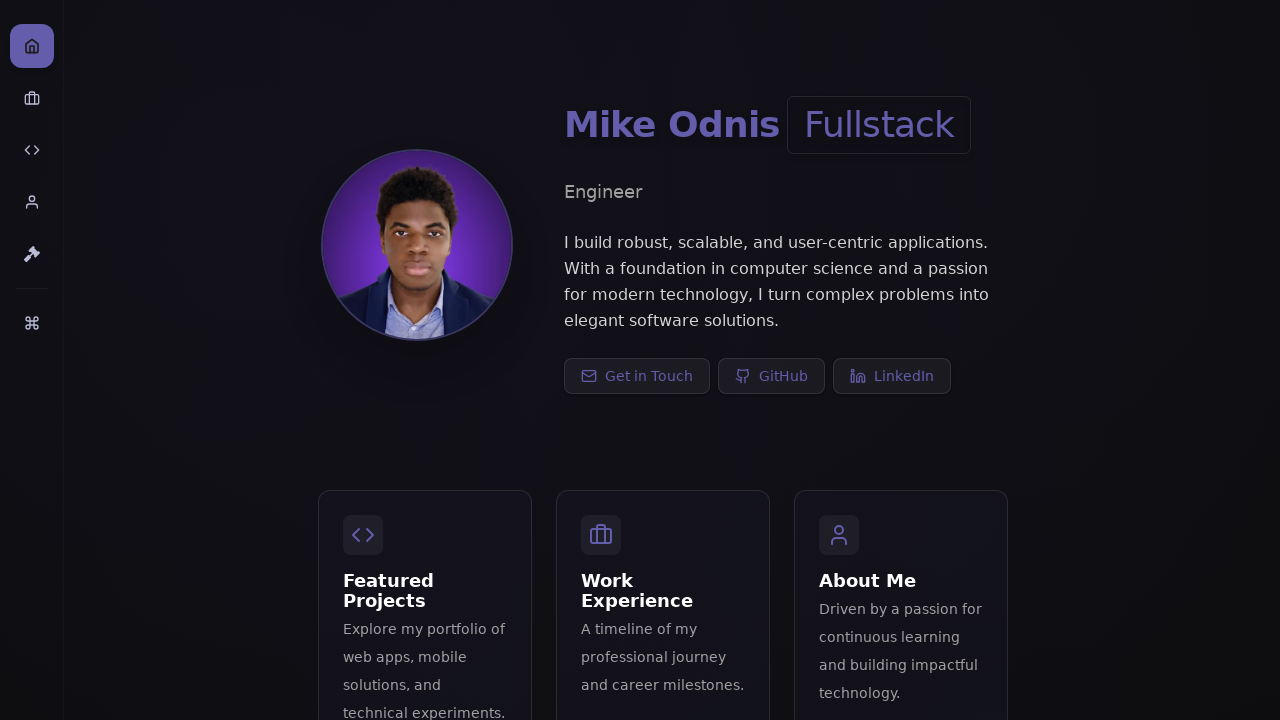